Tests the password recovery form by clicking the forgot password link and filling in name and email fields

Starting URL: https://rahulshettyacademy.com/locatorspractice/

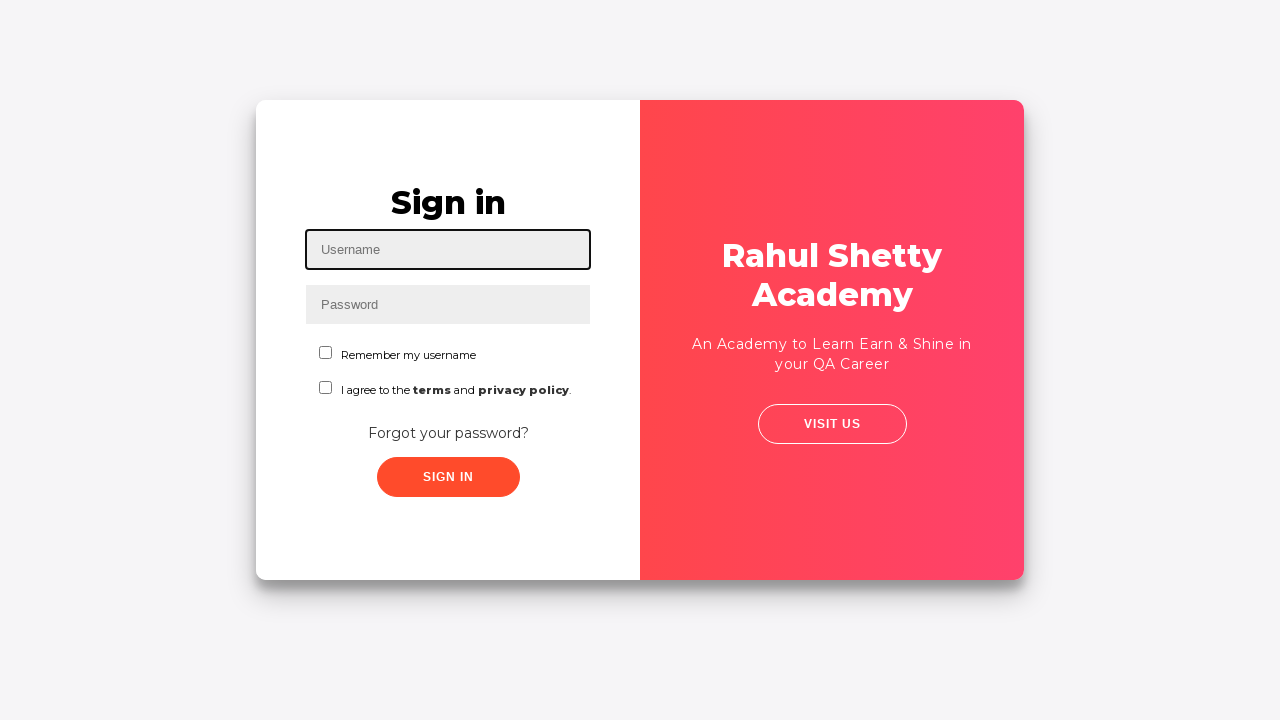

Clicked 'Forgot your password?' link at (448, 433) on text='Forgot your password?'
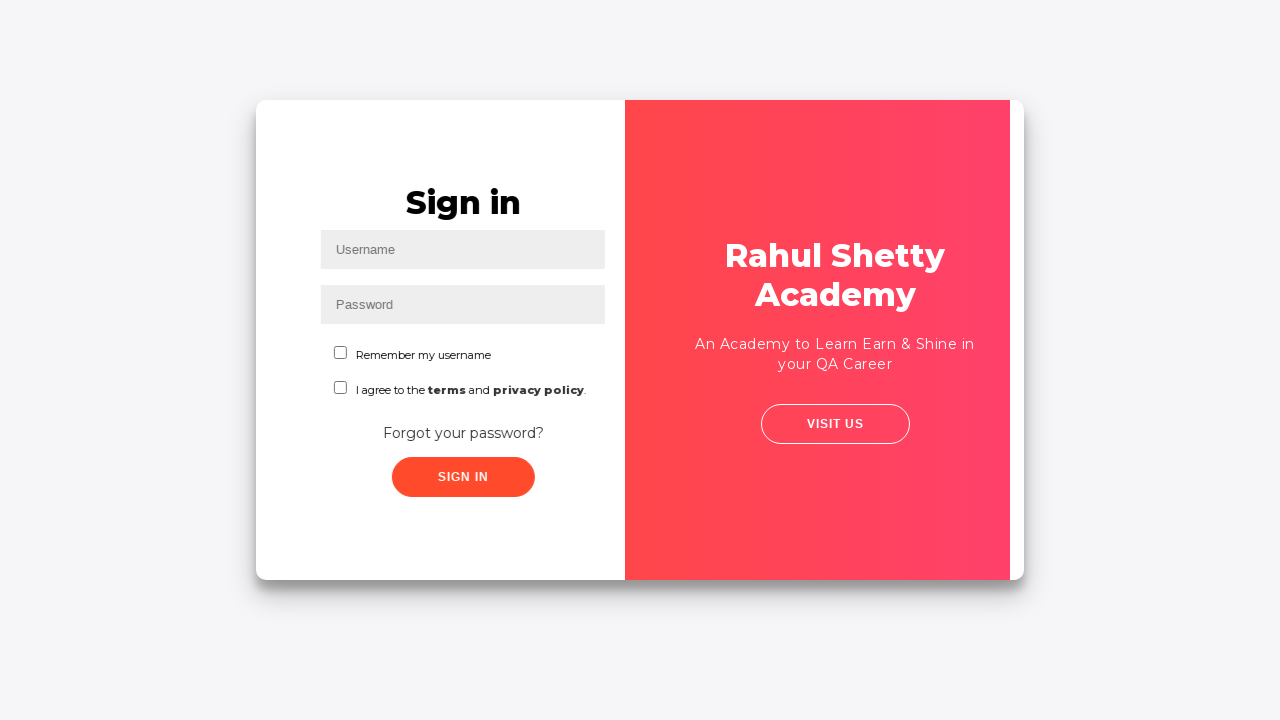

Filled Name field with 'Hasan' on //input[@placeholder='Name']
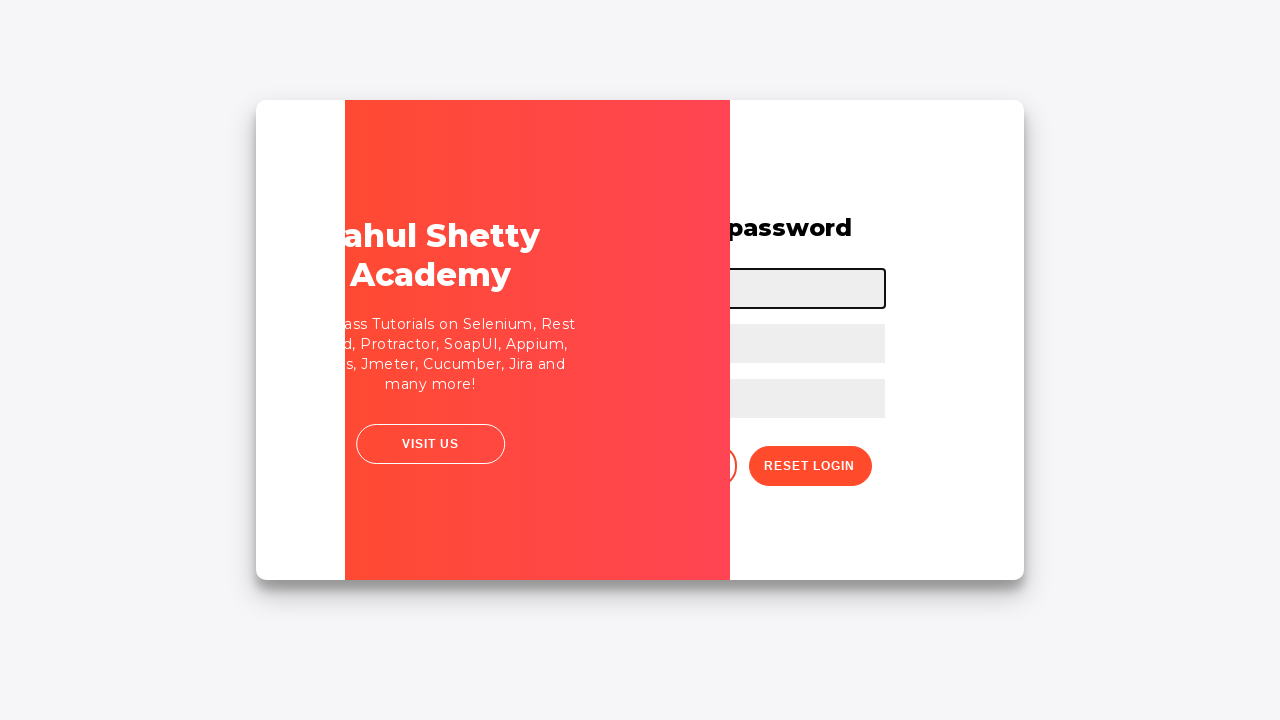

Filled Email field with 'hsn@mail.com' on input[placeholder='Email']
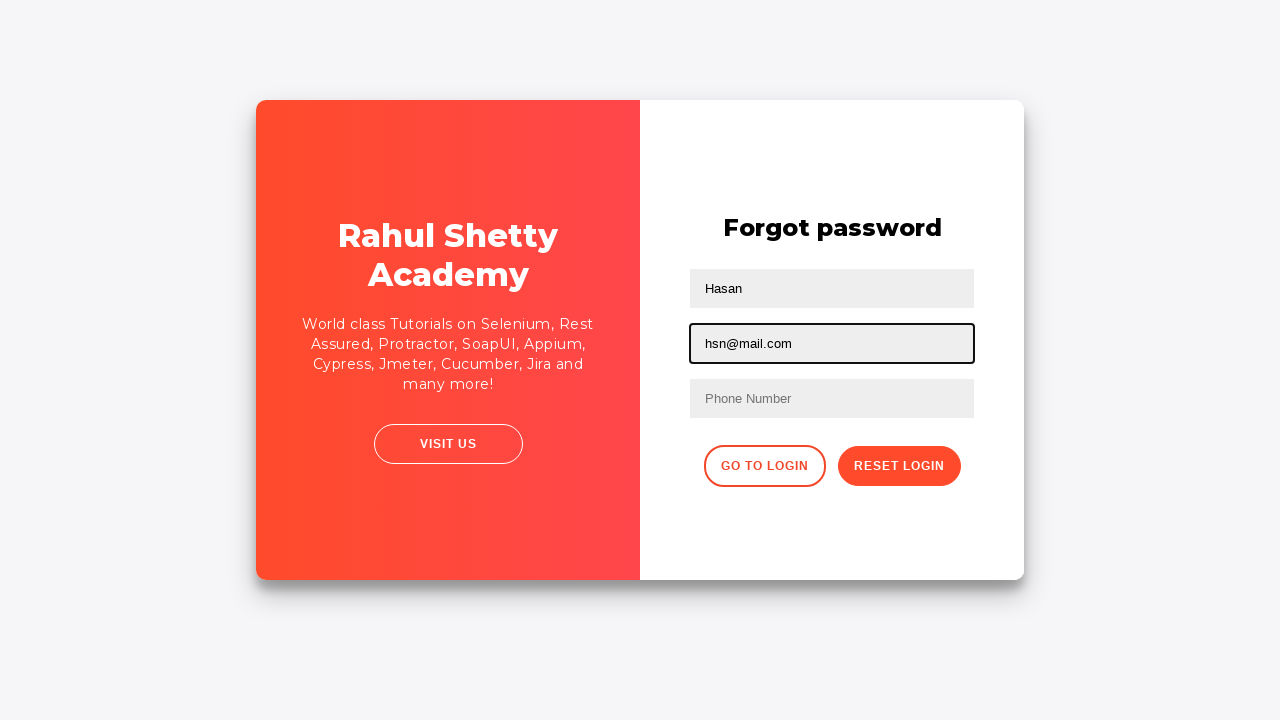

Cleared Email field on input[placeholder='Email']
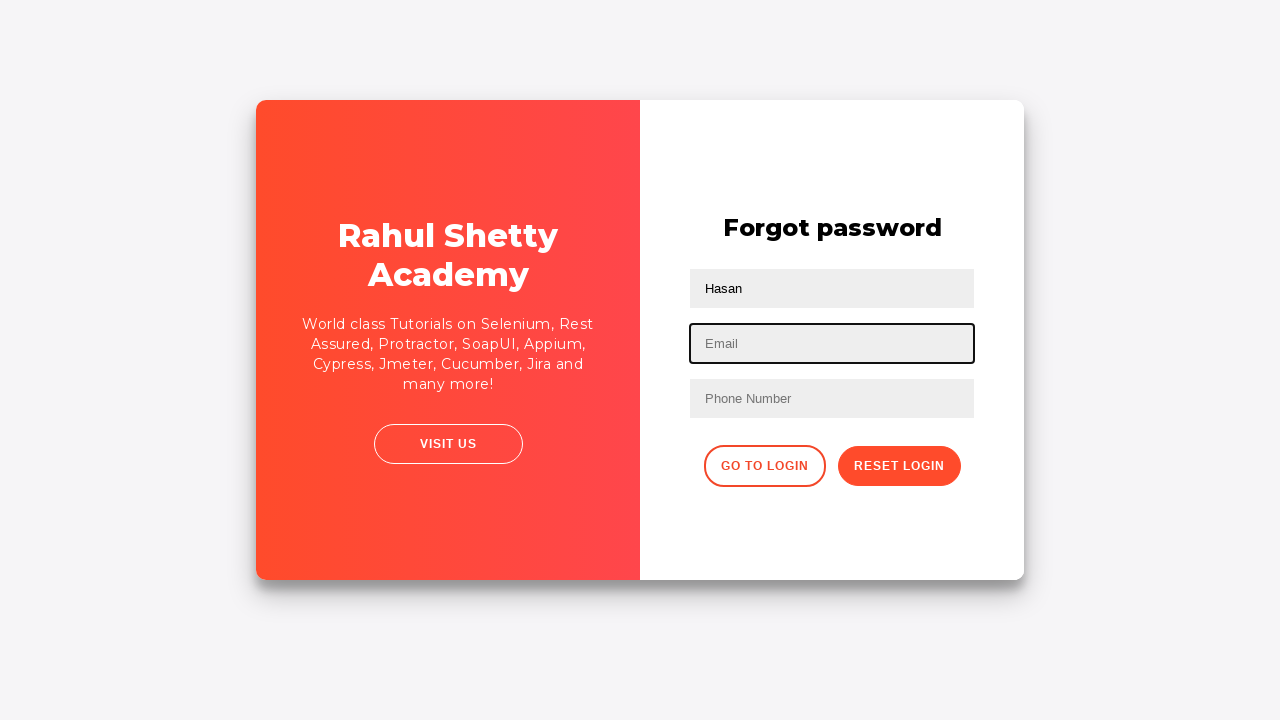

Filled second text input field with 'ycl@mail.com' on //input[@type='text'][2]
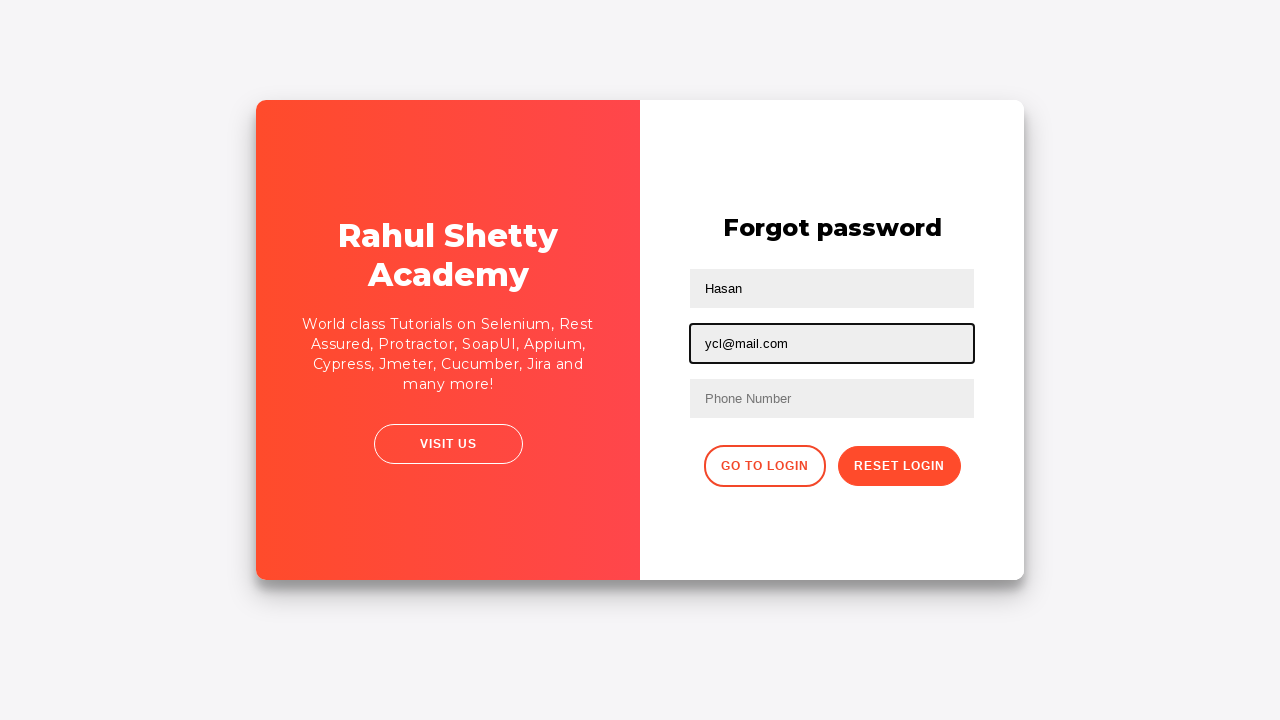

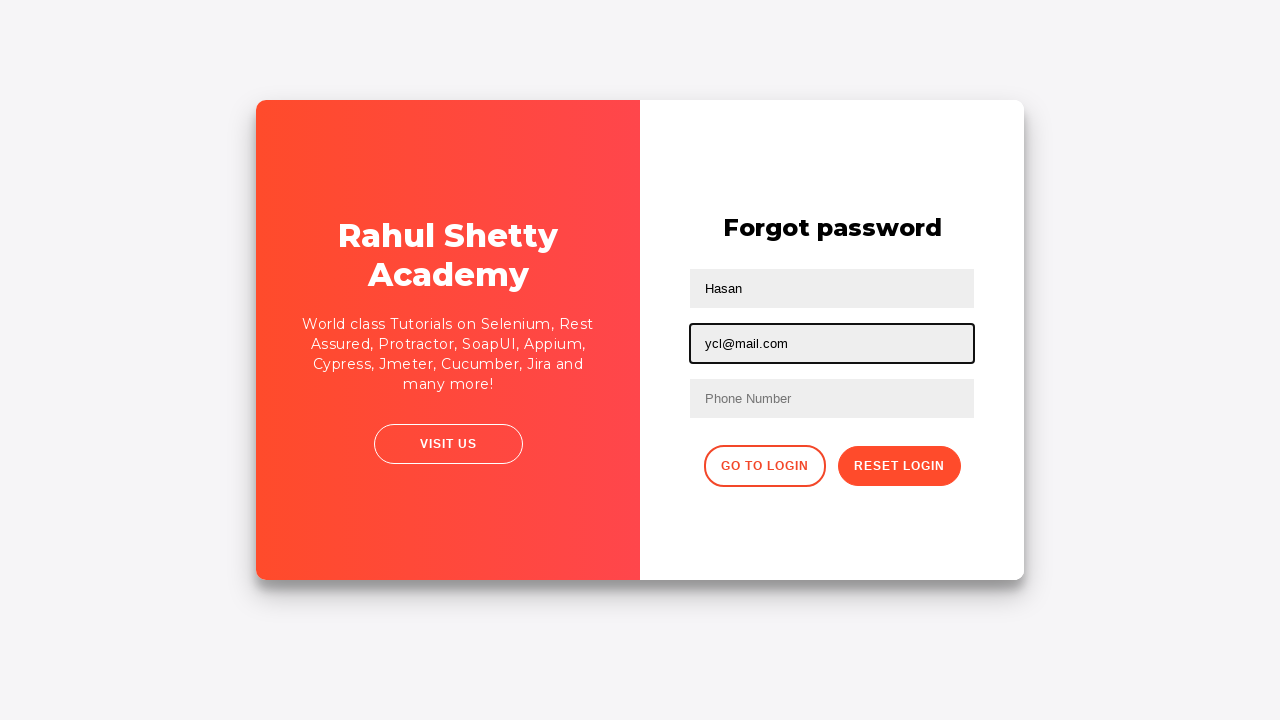